Tests client-side delay by clicking a button and waiting for a success element to appear after the delay.

Starting URL: http://www.uitestingplayground.com/clientdelay

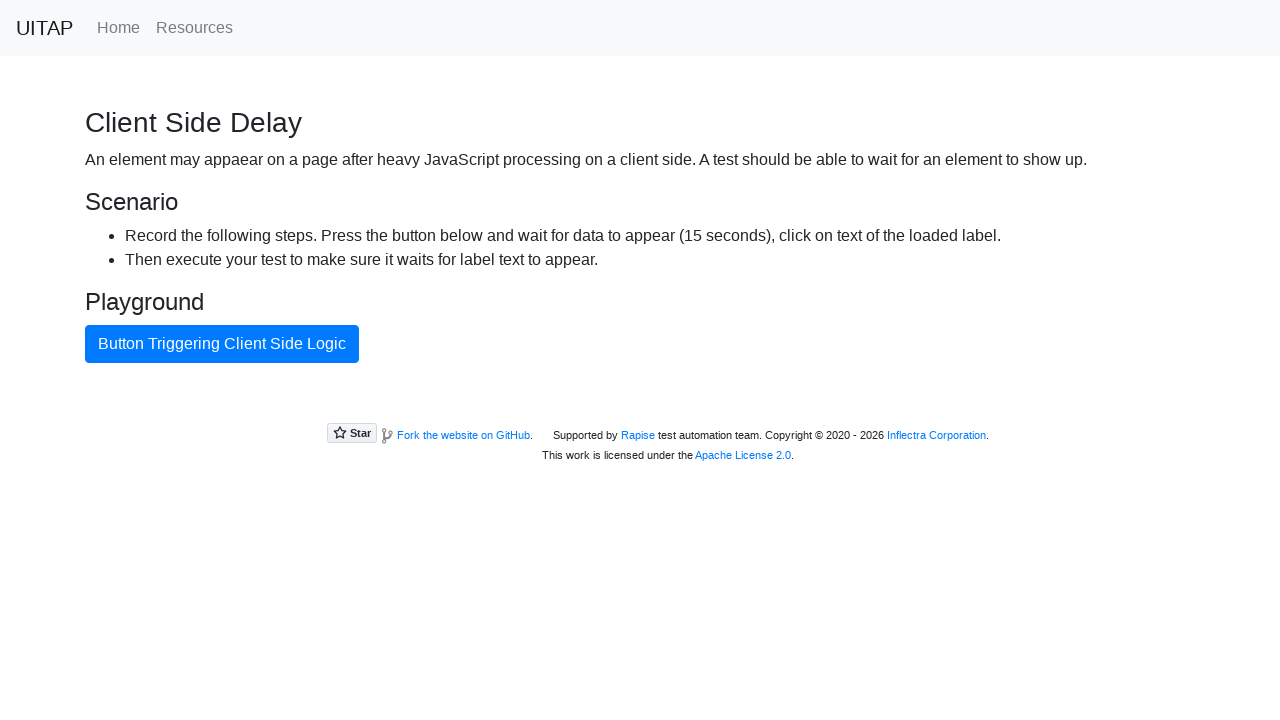

Clicked the AJAX button to trigger client-side delay at (222, 344) on #ajaxButton
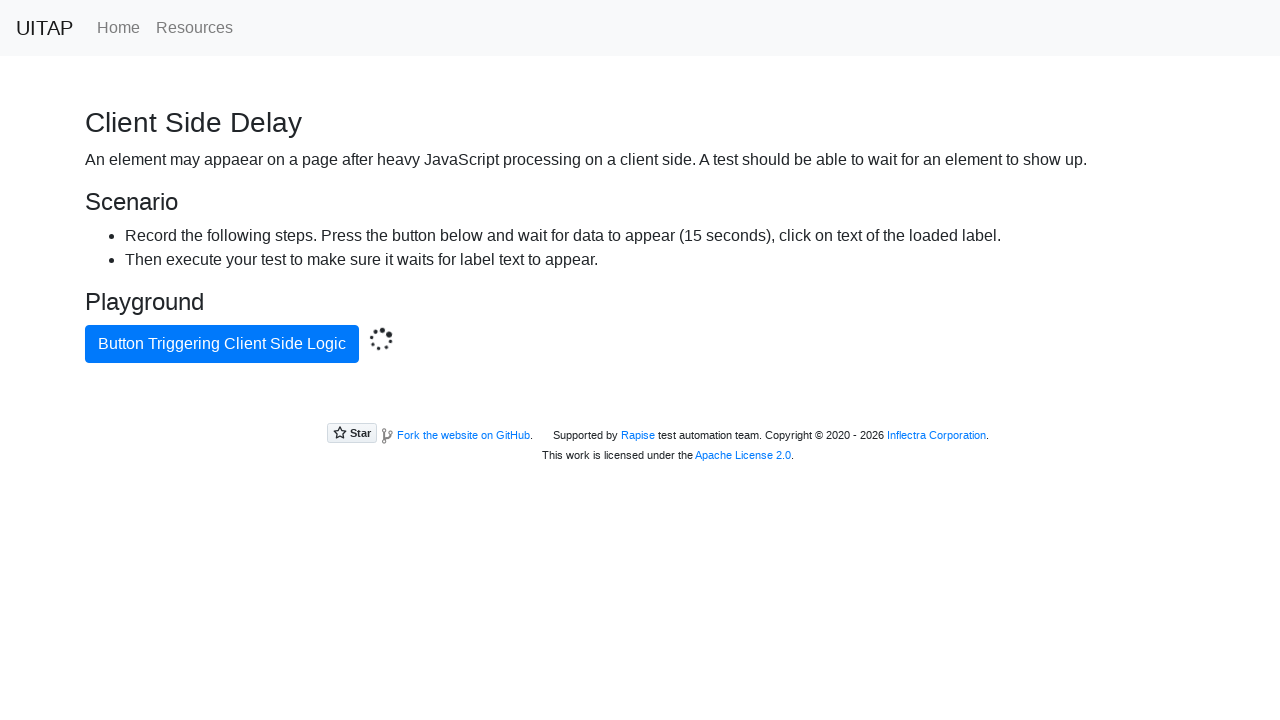

Success element appeared after client-side delay
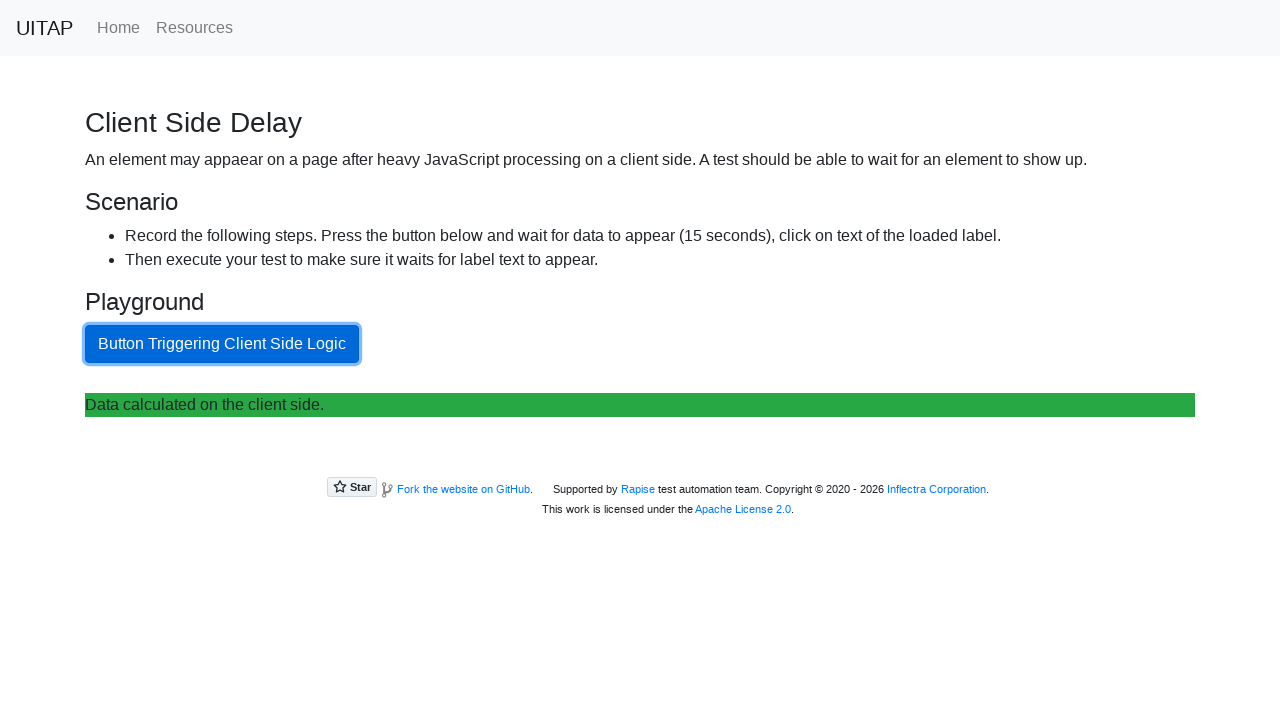

Clicked the success element at (640, 405) on .bg-success
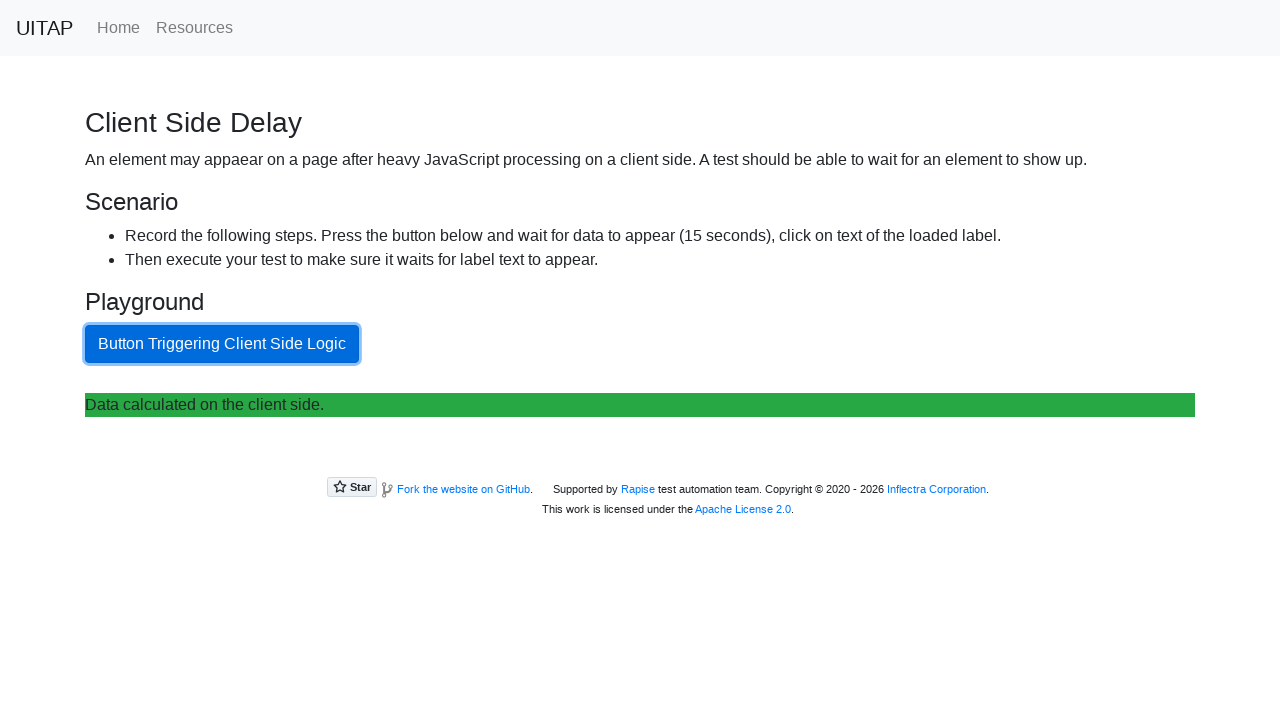

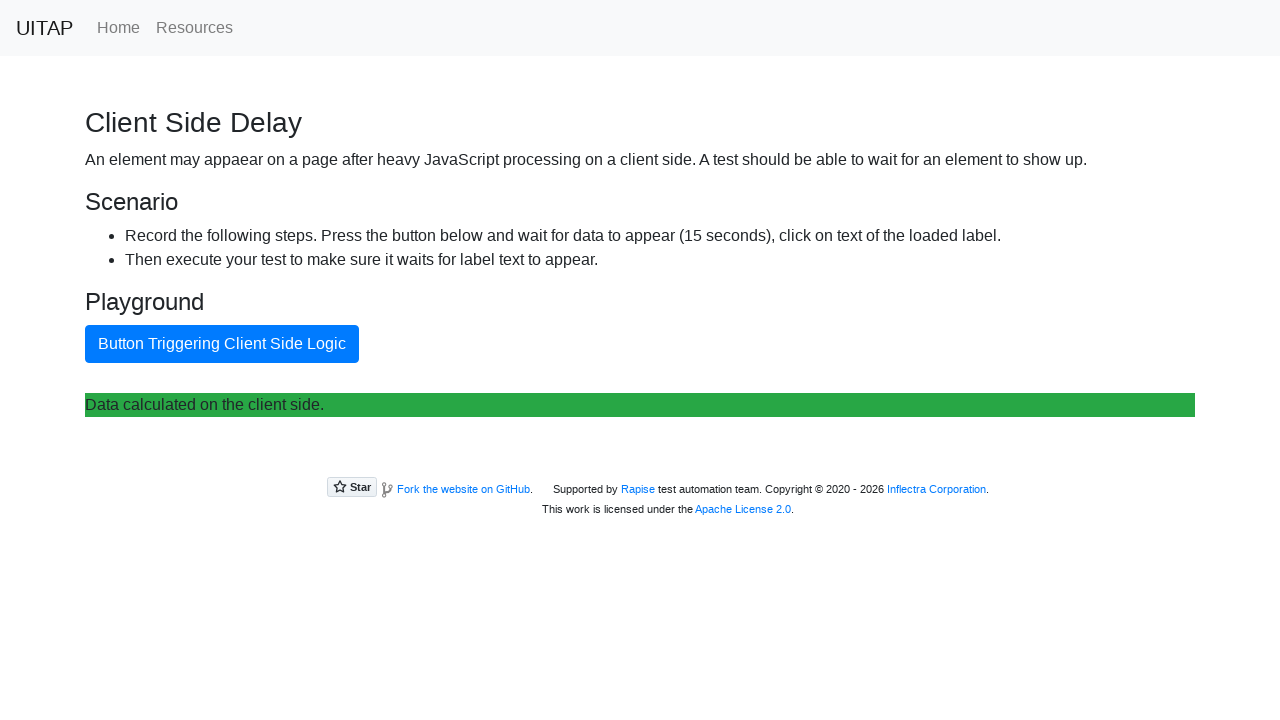